Tests the simple notes application by creating a new note with a title and multi-line details, then verifying the note appears in the list.

Starting URL: https://testpages.eviltester.com/styled/apps/notes/simplenotes.html

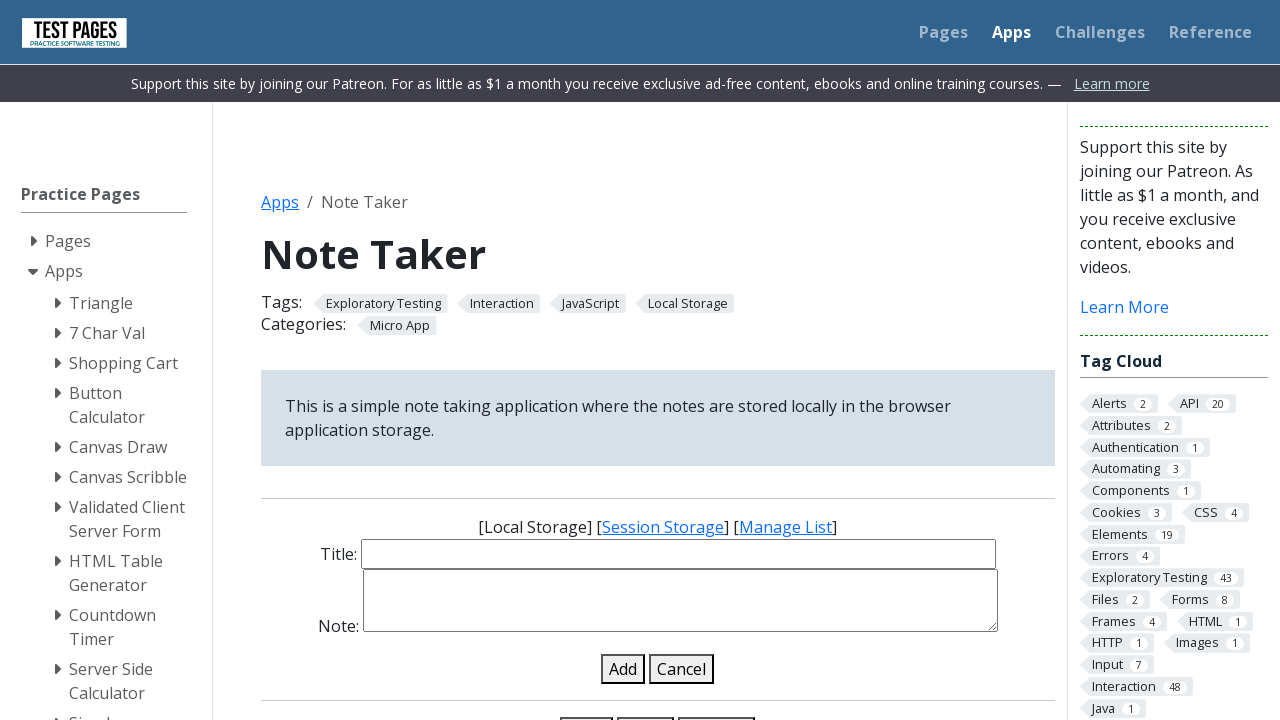

Filled note title input with 'My First Note' on #note-title-input
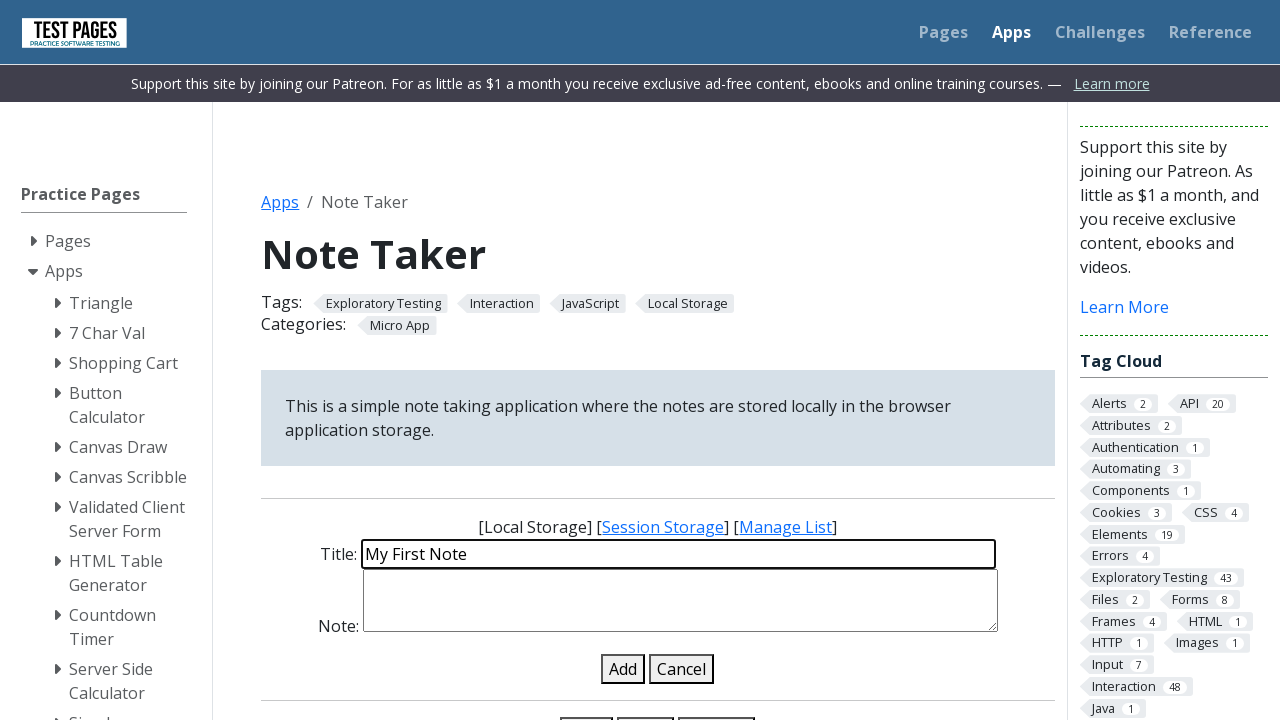

Filled note details input with multi-line content on #note-details-input
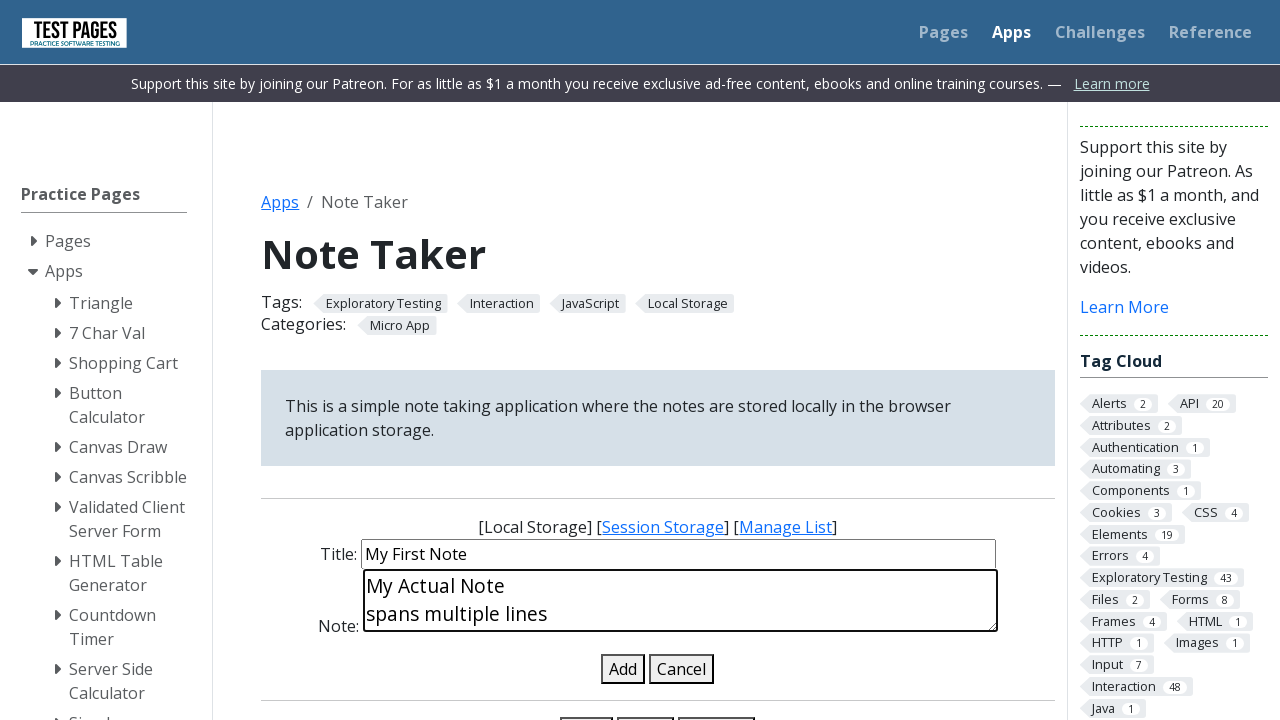

Clicked the add note button at (623, 669) on button#add-note
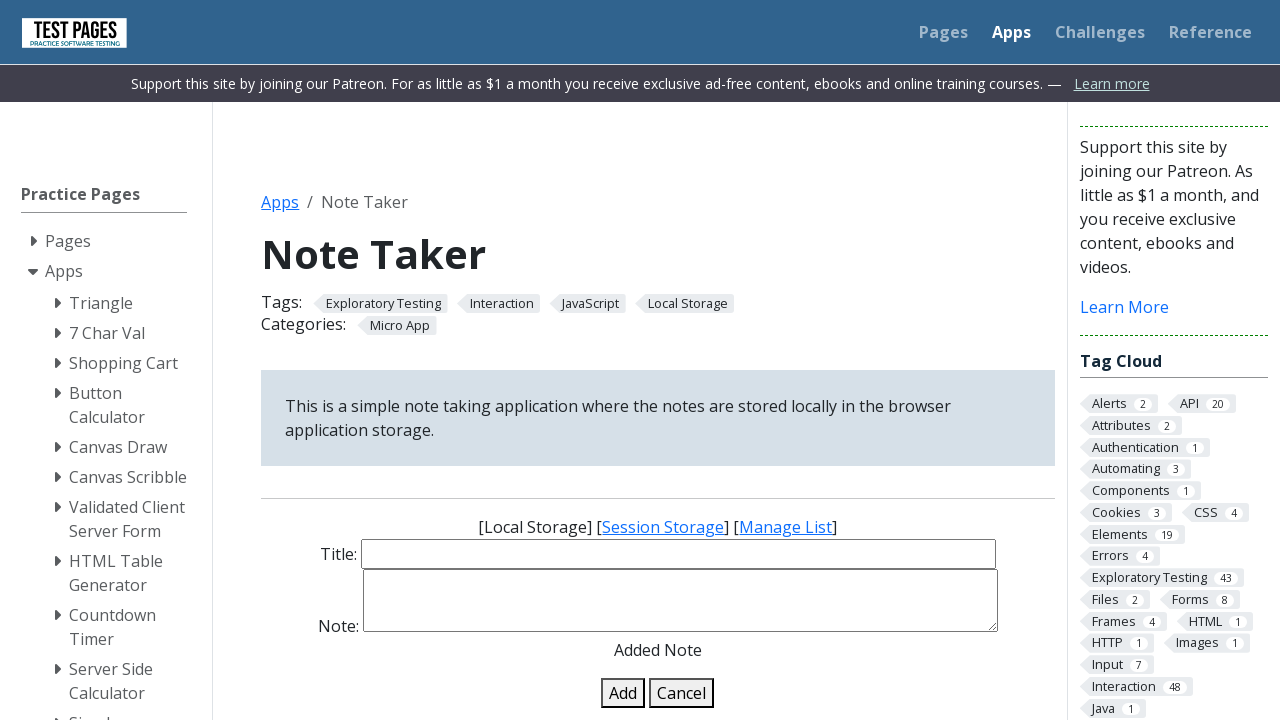

Note appeared in the list
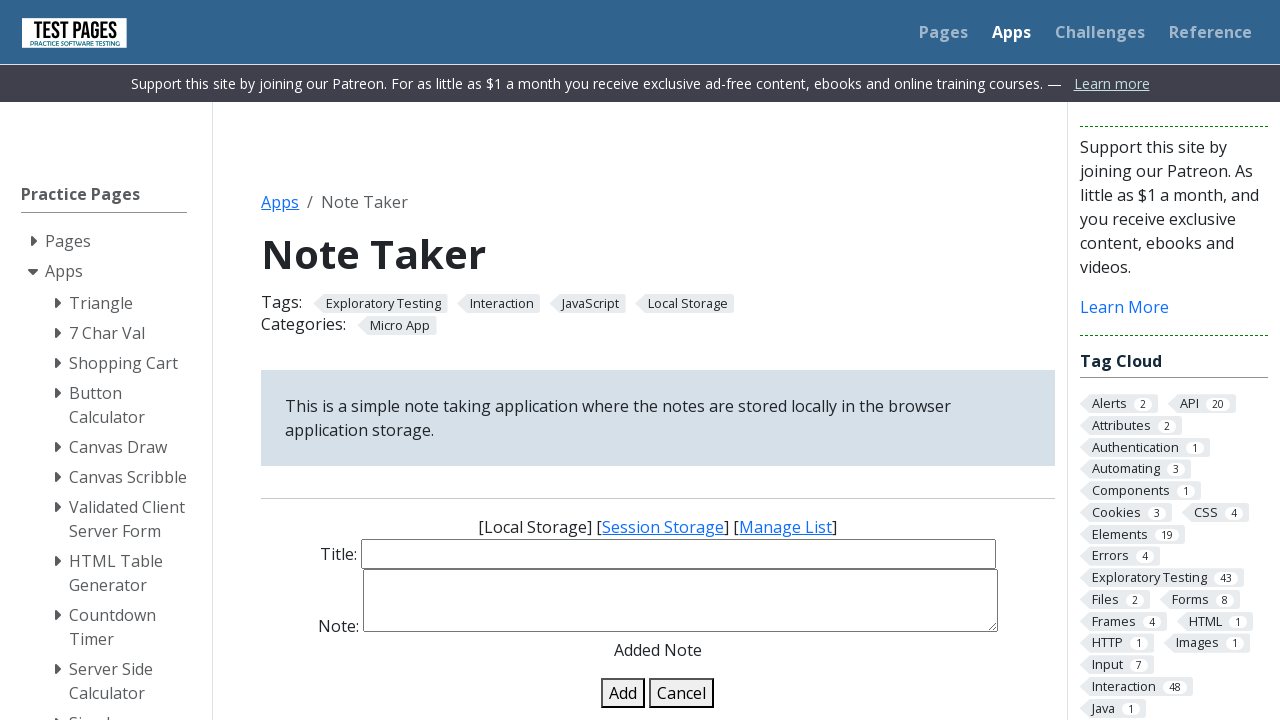

Located note element with title 'My First Note' in the list
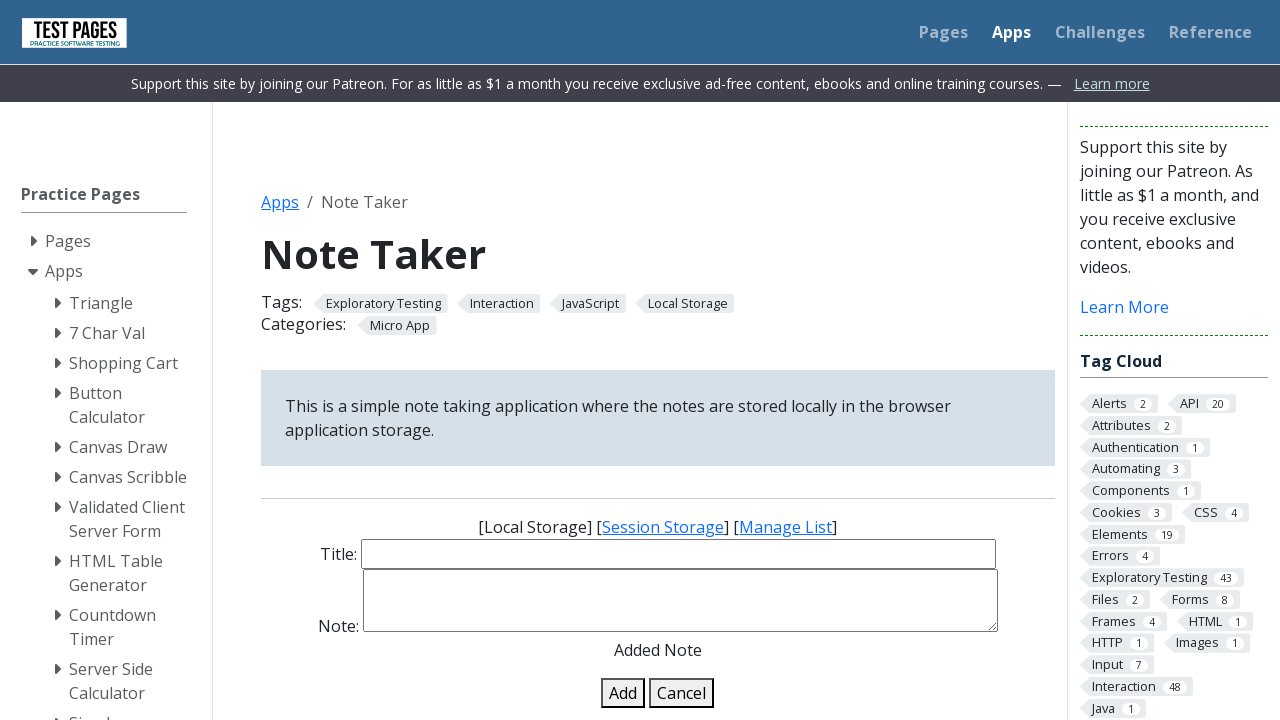

Verified that the note title appears in the list
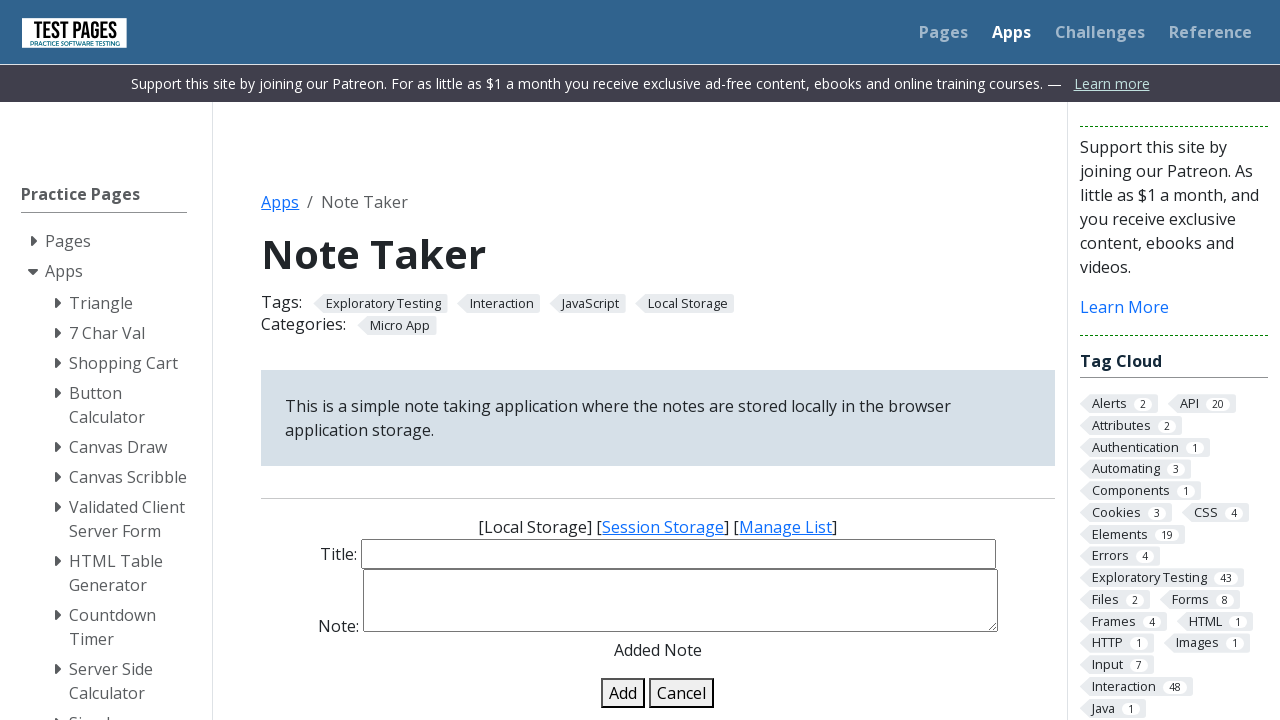

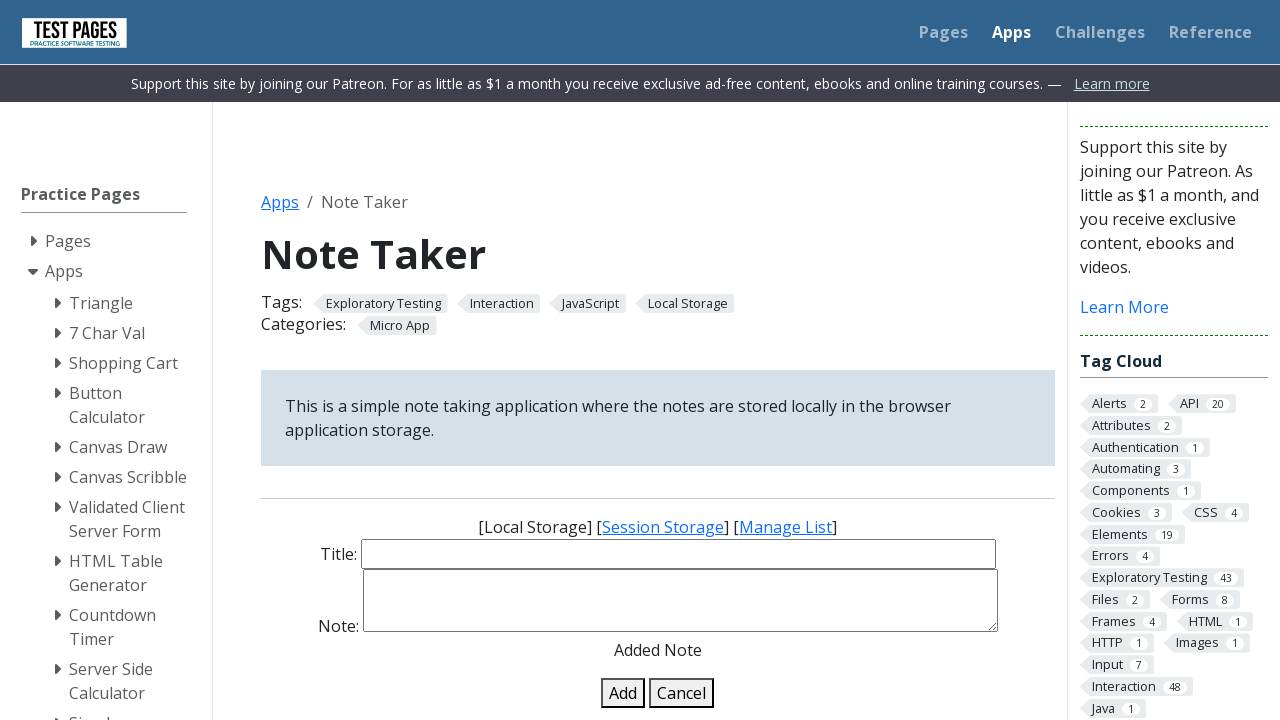